Tests an e-commerce grocery shopping flow by adding specific items (Cucumber, Brocolli, Beetroot) to cart, proceeding to checkout, and applying a promo code to verify discount functionality.

Starting URL: https://rahulshettyacademy.com/seleniumPractise/

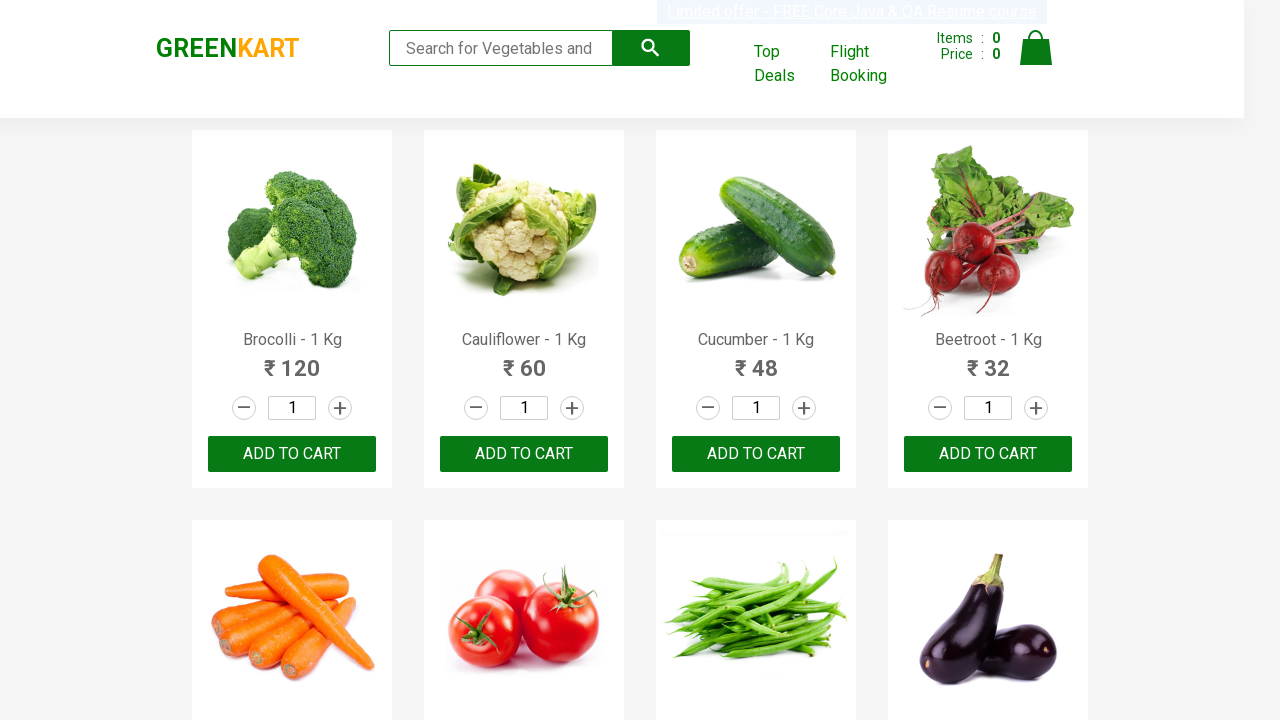

Waited for product names to load
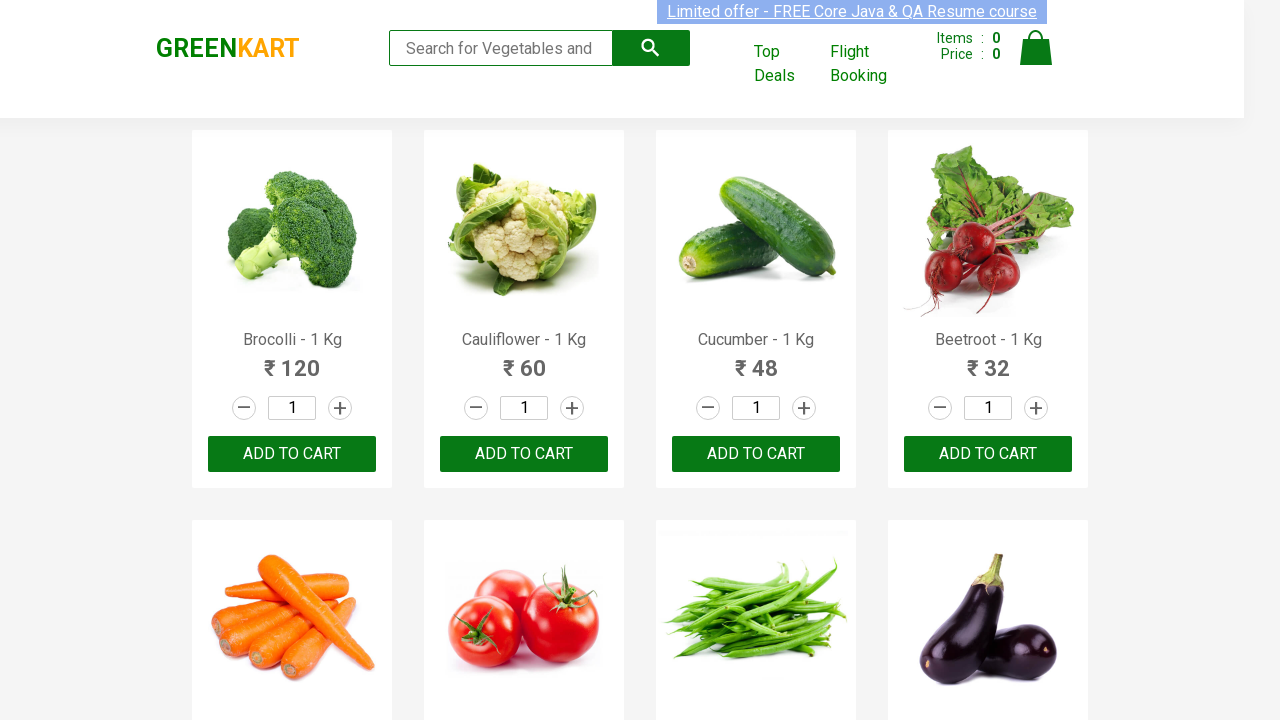

Retrieved all product name elements
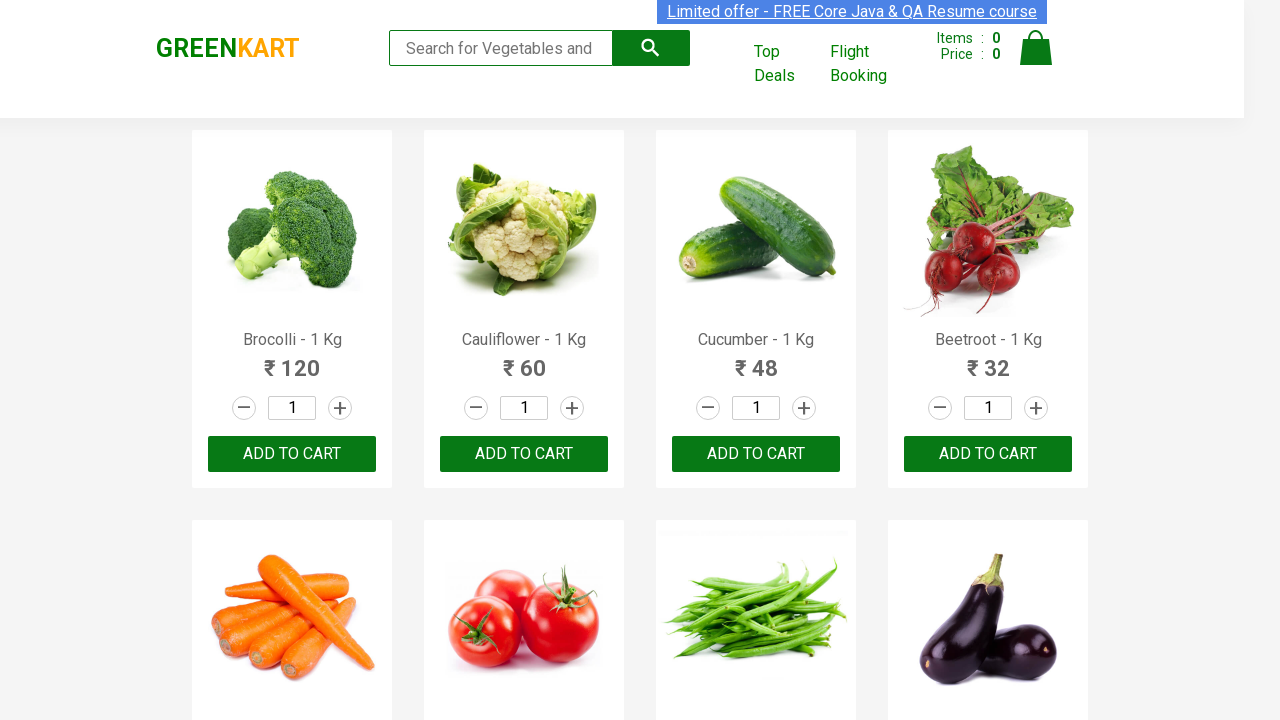

Retrieved all add to cart buttons
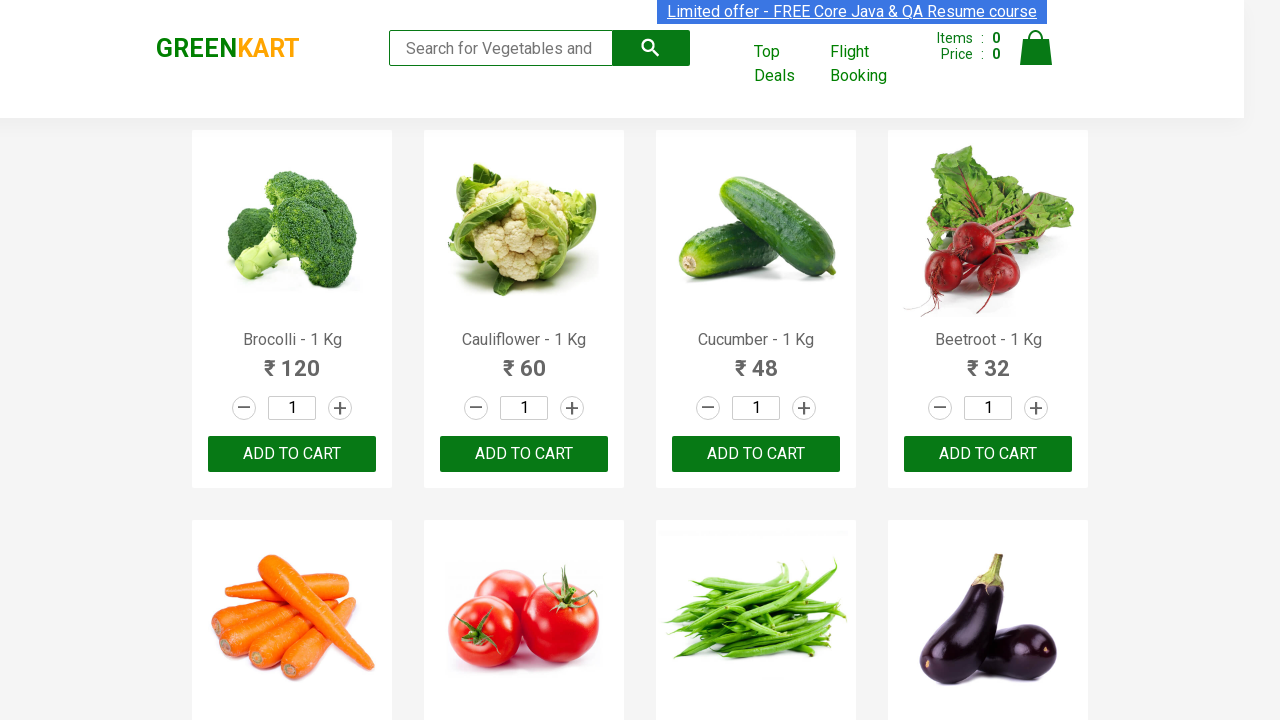

Added Brocolli to cart at (292, 454) on xpath=//div[@class='product-action']/button >> nth=0
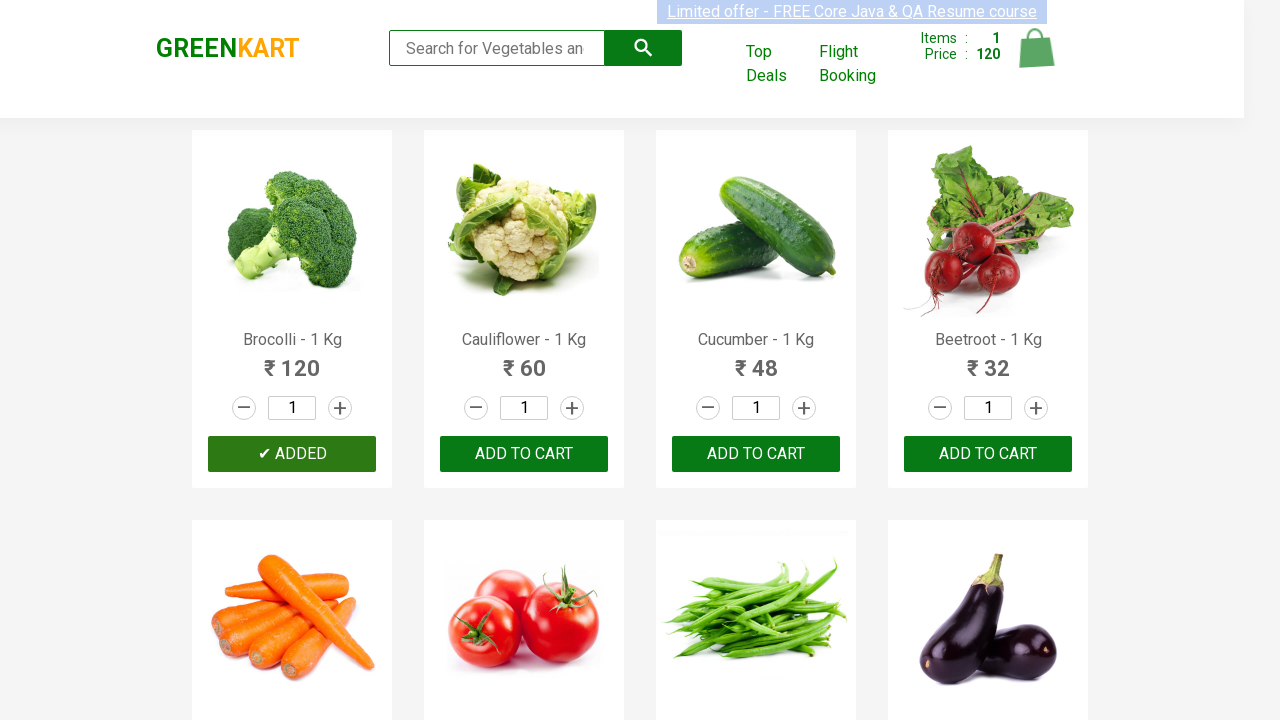

Added Cucumber to cart at (756, 454) on xpath=//div[@class='product-action']/button >> nth=2
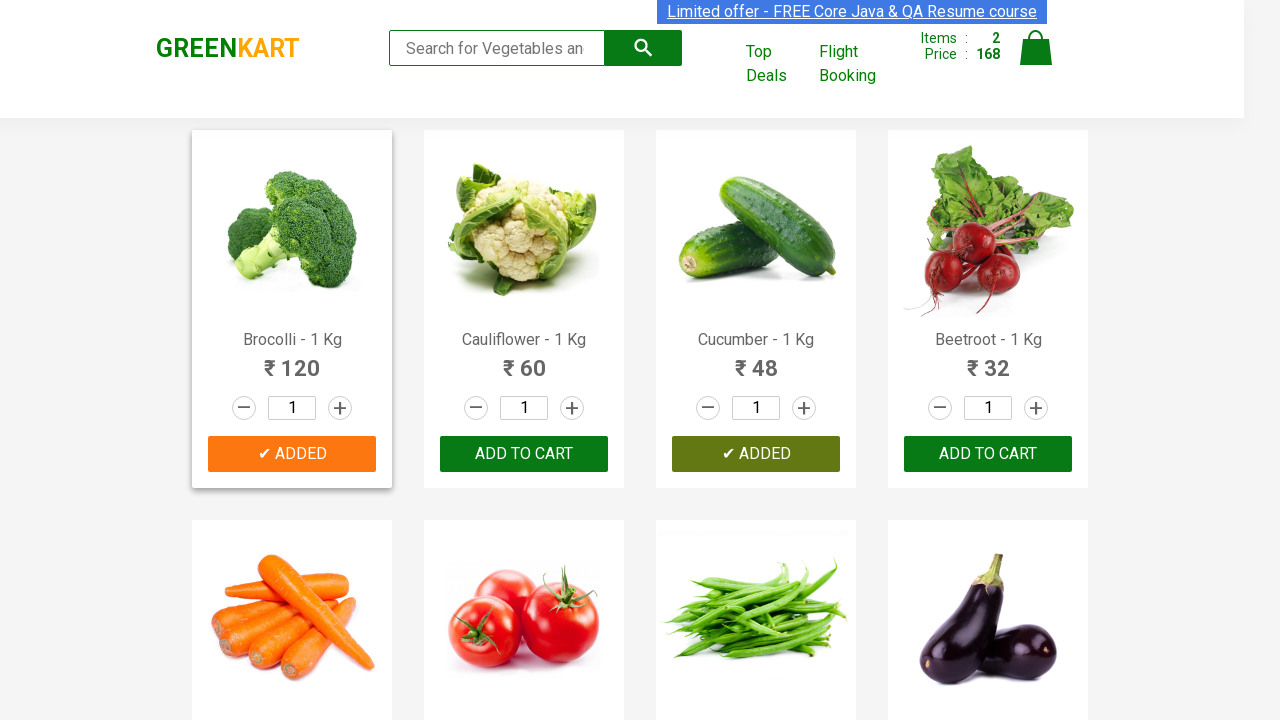

Added Beetroot to cart at (988, 454) on xpath=//div[@class='product-action']/button >> nth=3
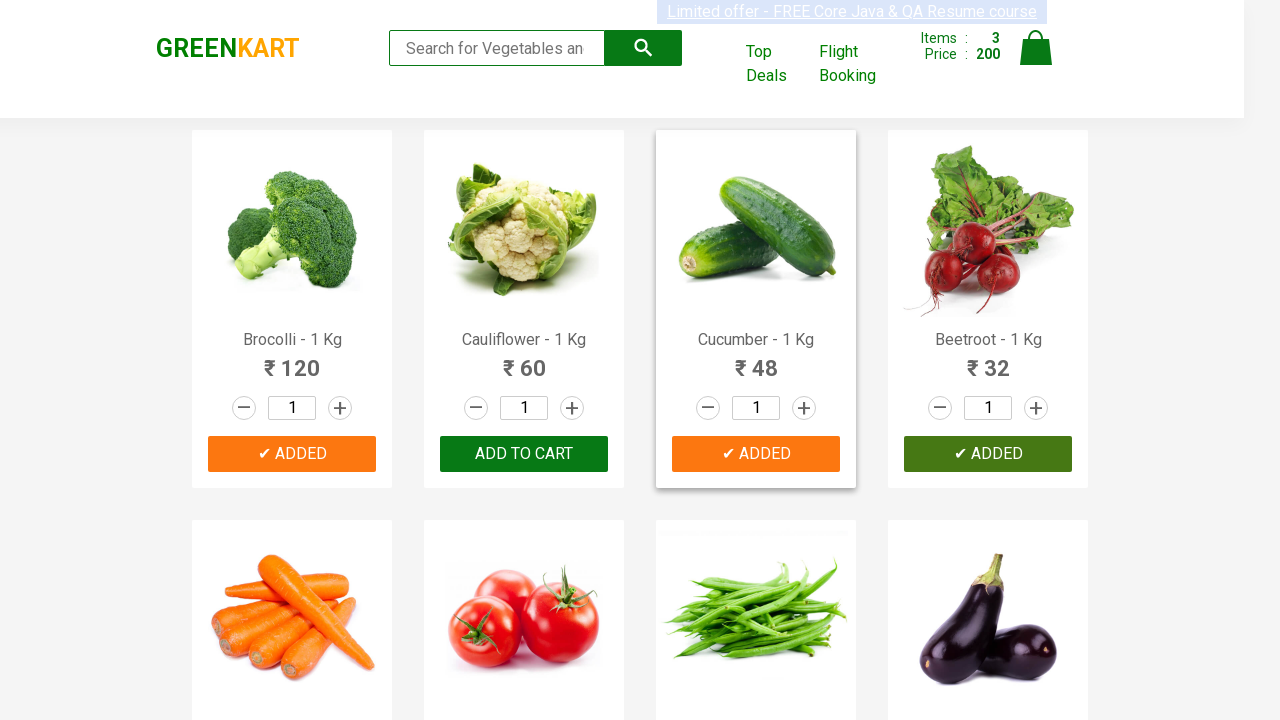

Clicked on cart icon at (1036, 48) on img[alt='Cart']
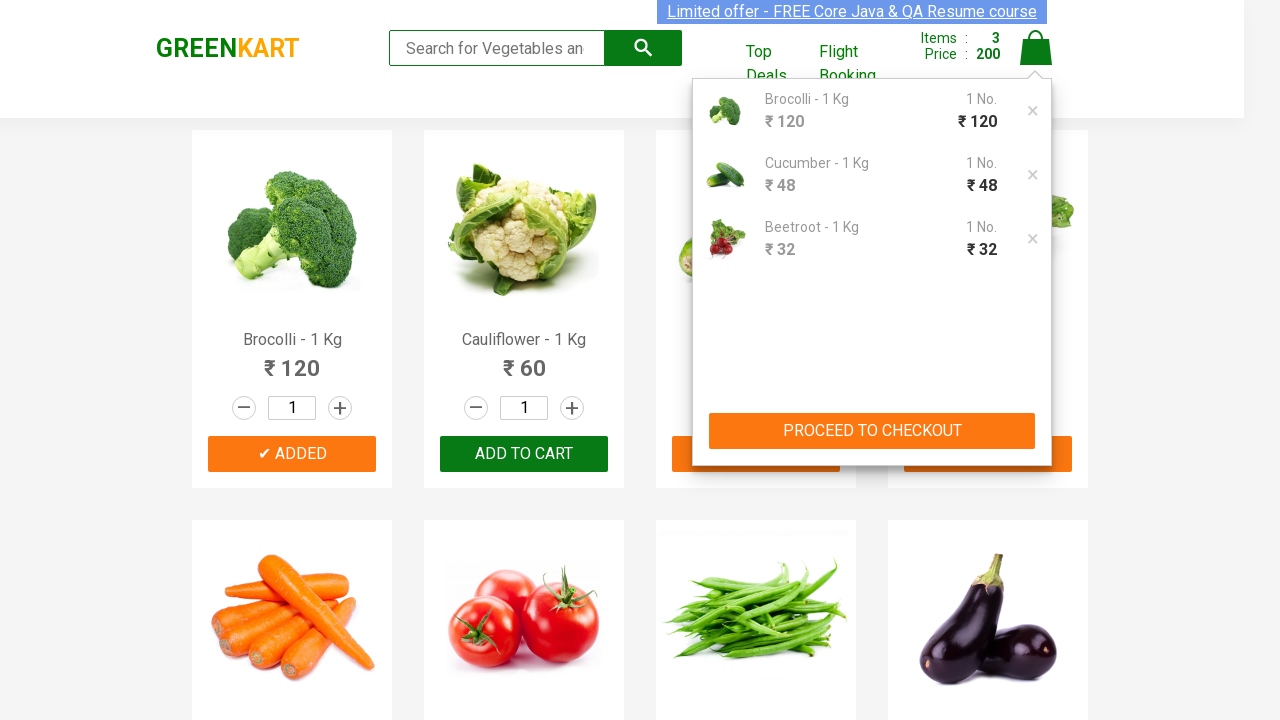

Clicked proceed to checkout button at (872, 431) on xpath=//button[contains(text(),'PROCEED TO CHECKOUT')]
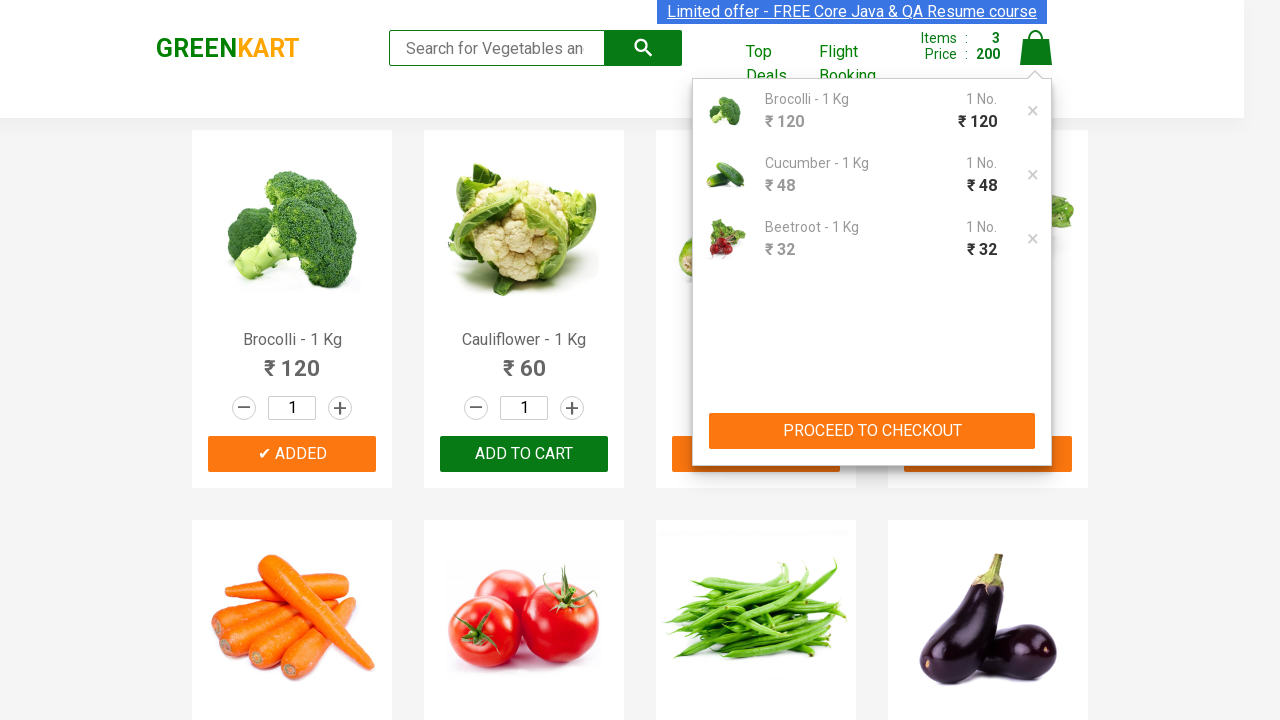

Waited for promo code input field to be visible
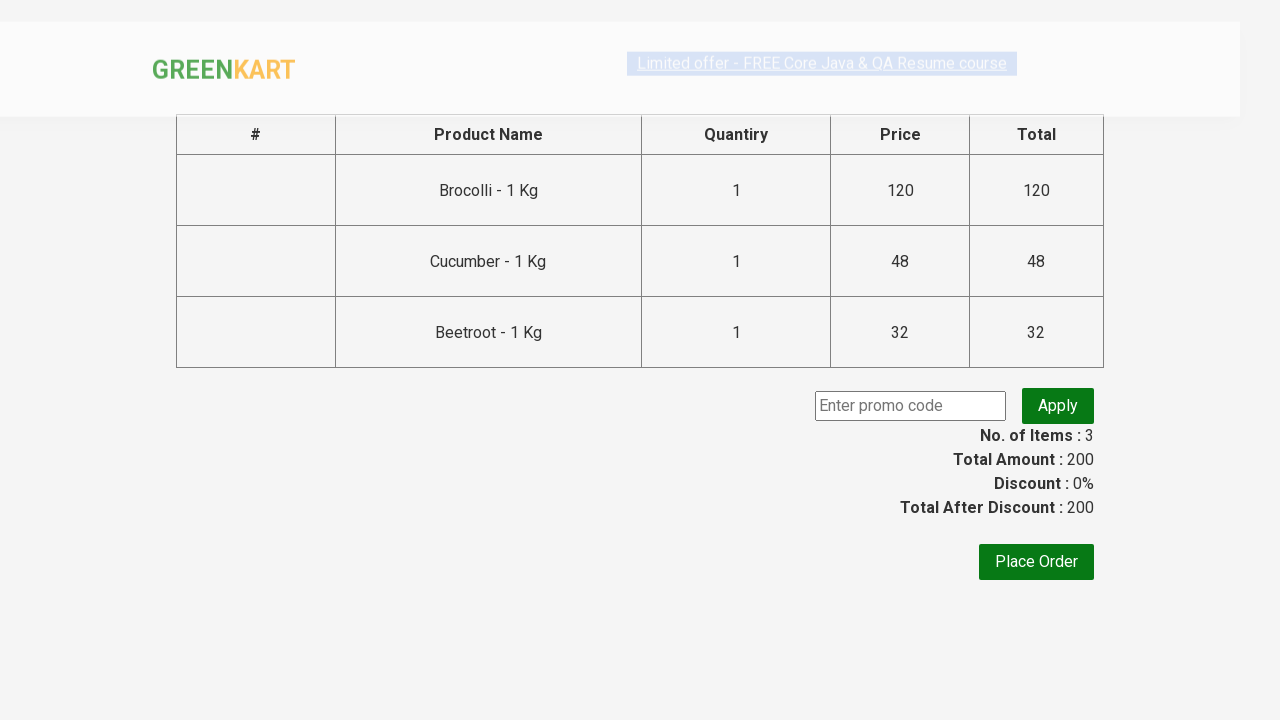

Entered promo code 'rahulshettyacademy' on input.promoCode
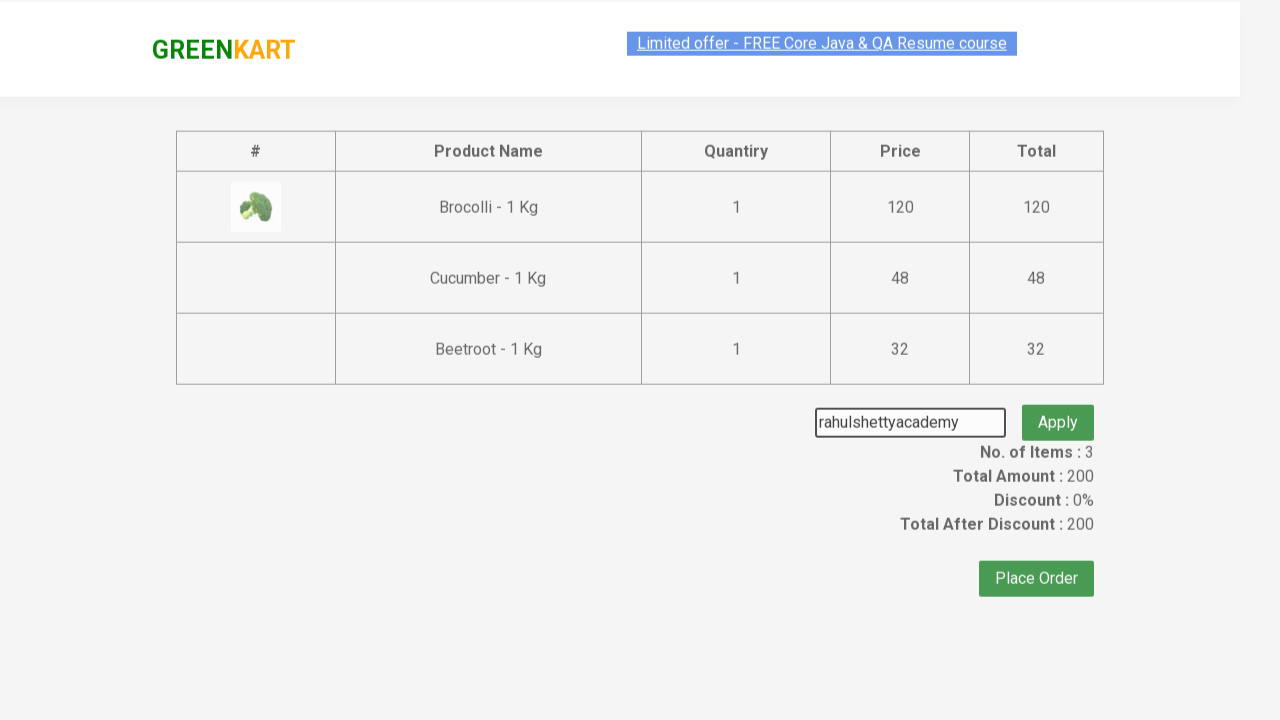

Clicked apply promo button at (1058, 406) on button.promoBtn
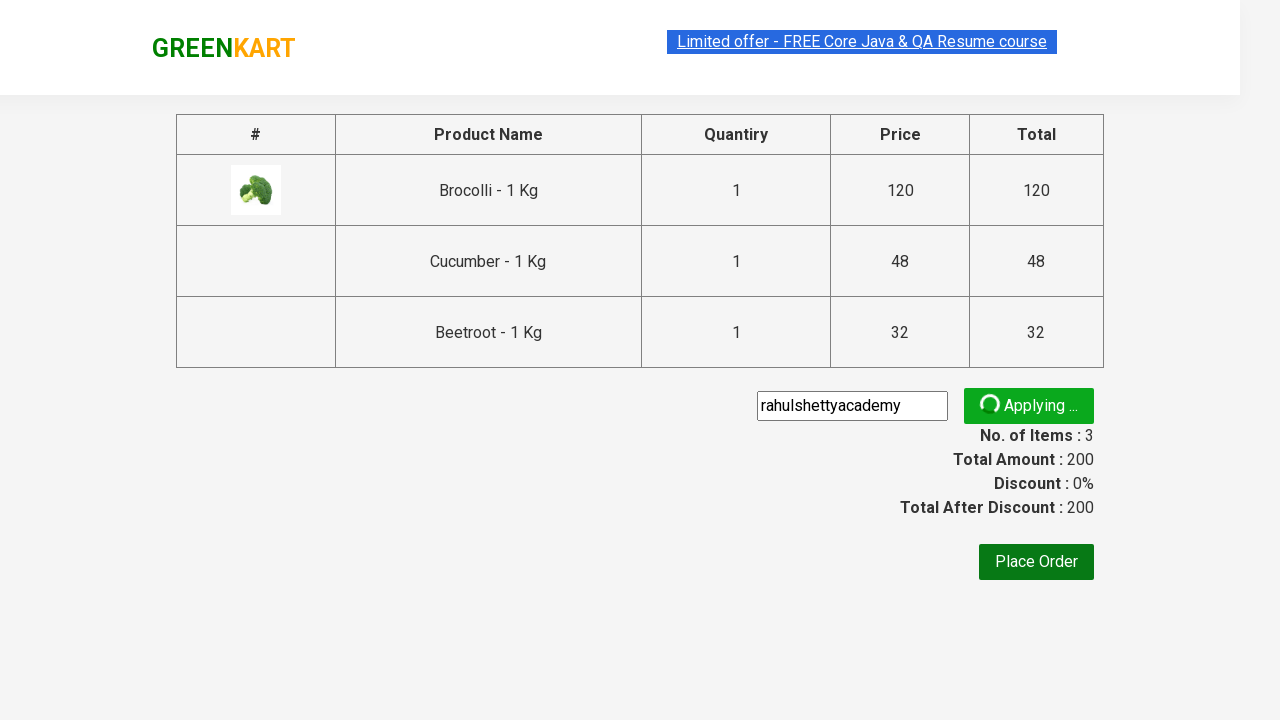

Waited for promo discount info to appear
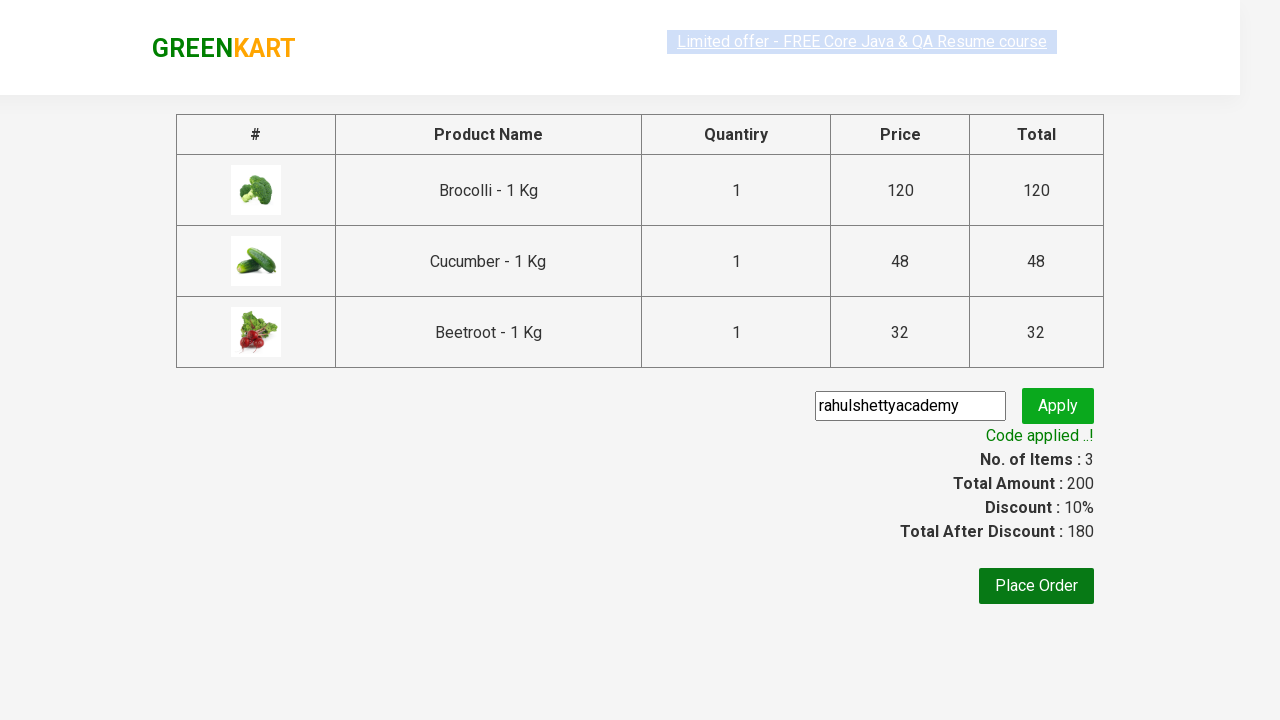

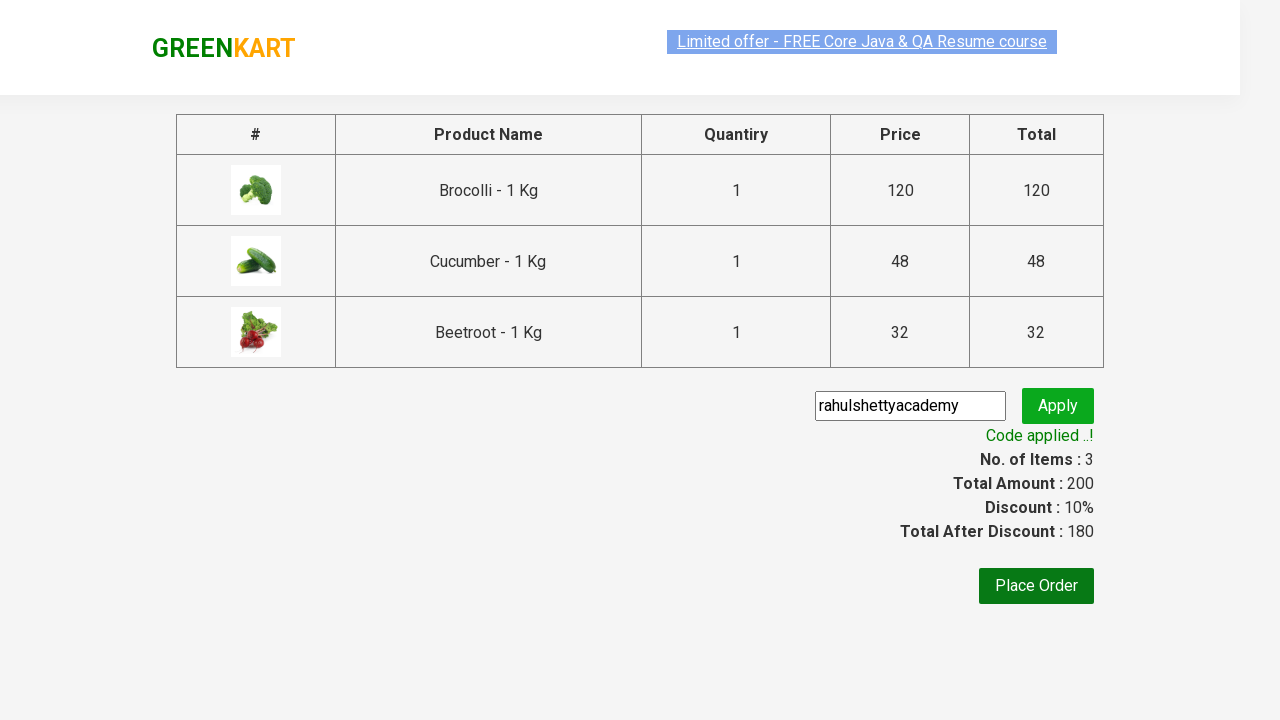